Tests drag and drop functionality by dragging an element to specific coordinates using offset values within an iframe.

Starting URL: https://jqueryui.com/droppable/

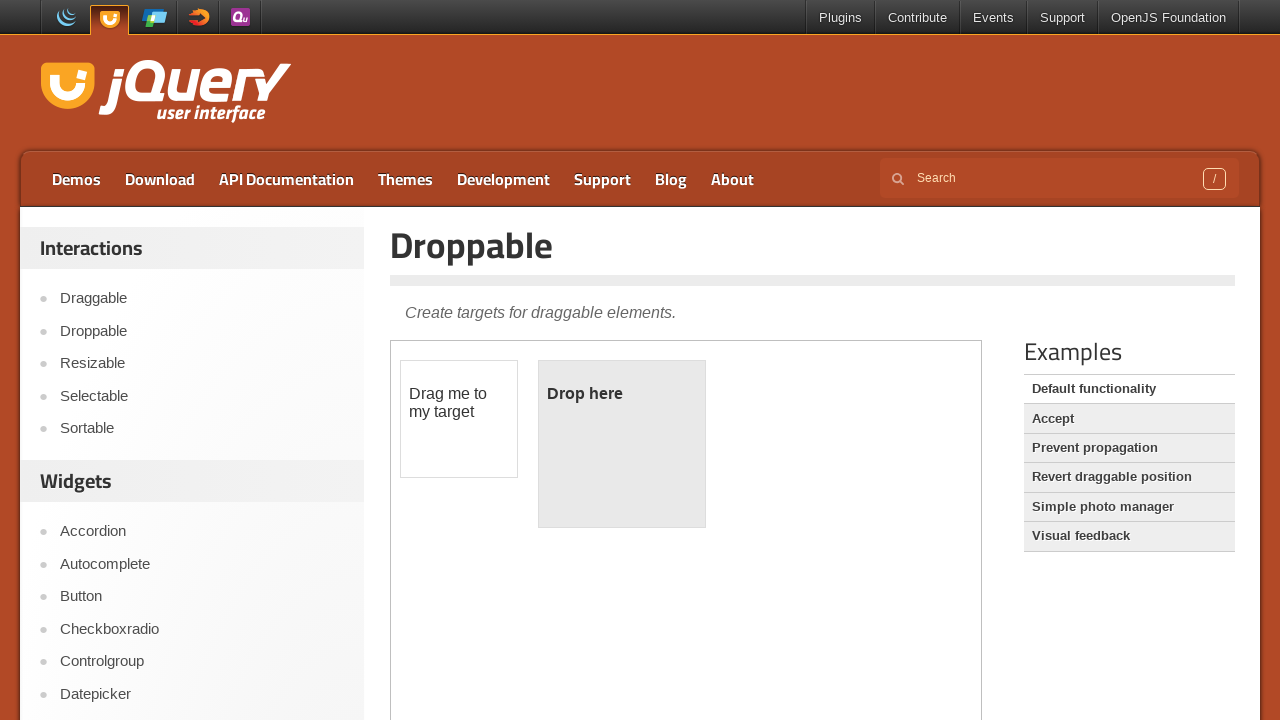

Located iframe containing drag and drop demo
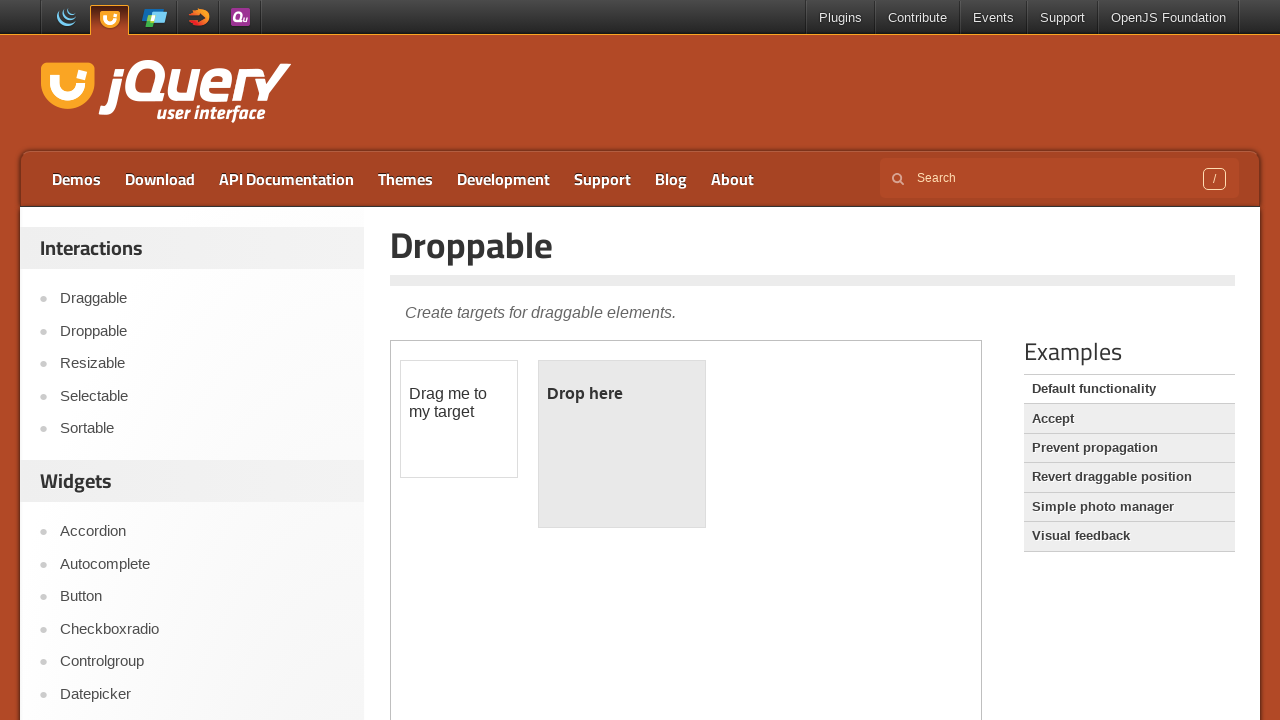

Located draggable element within iframe
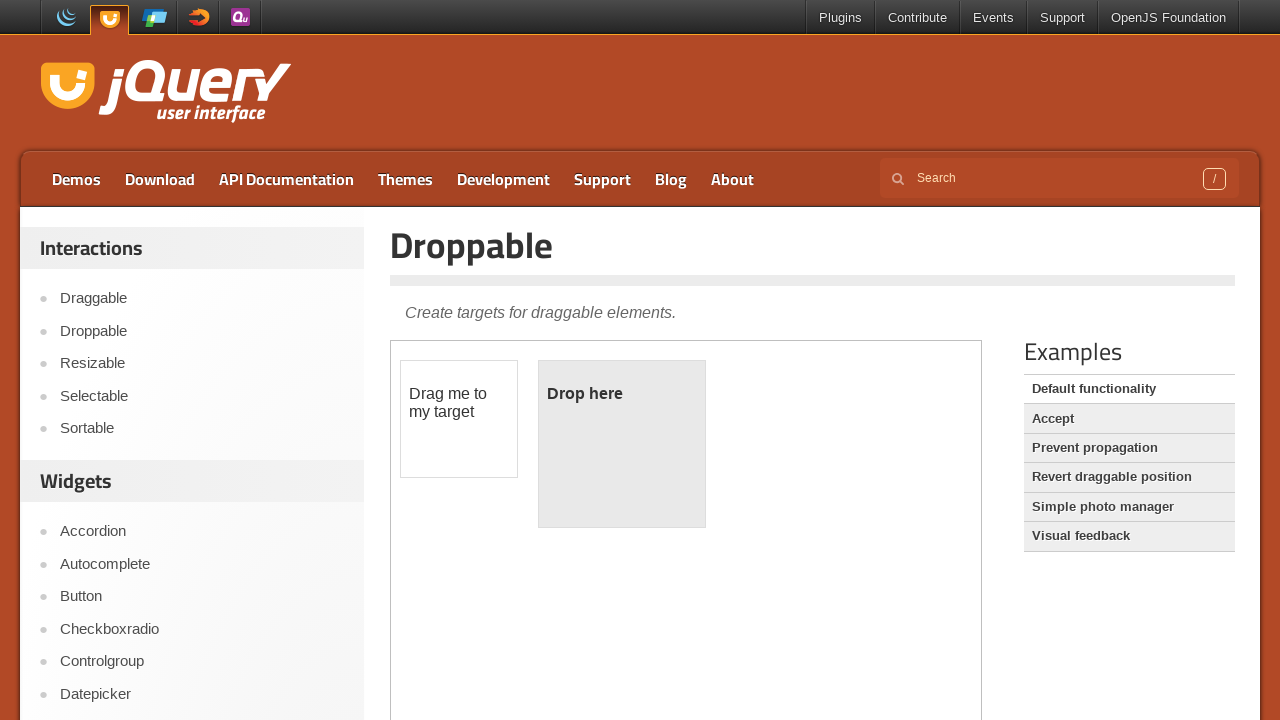

Retrieved bounding box of draggable element
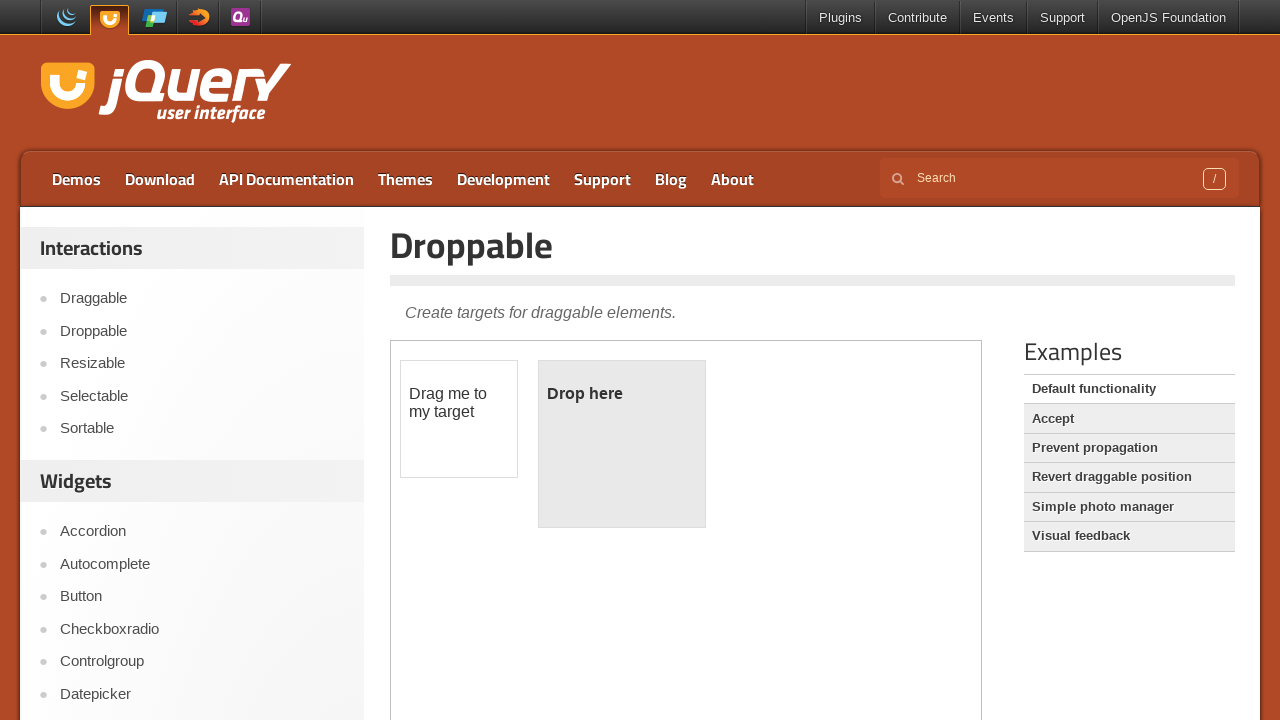

Hovered over draggable element at (459, 419) on iframe.demo-frame >> internal:control=enter-frame >> #draggable
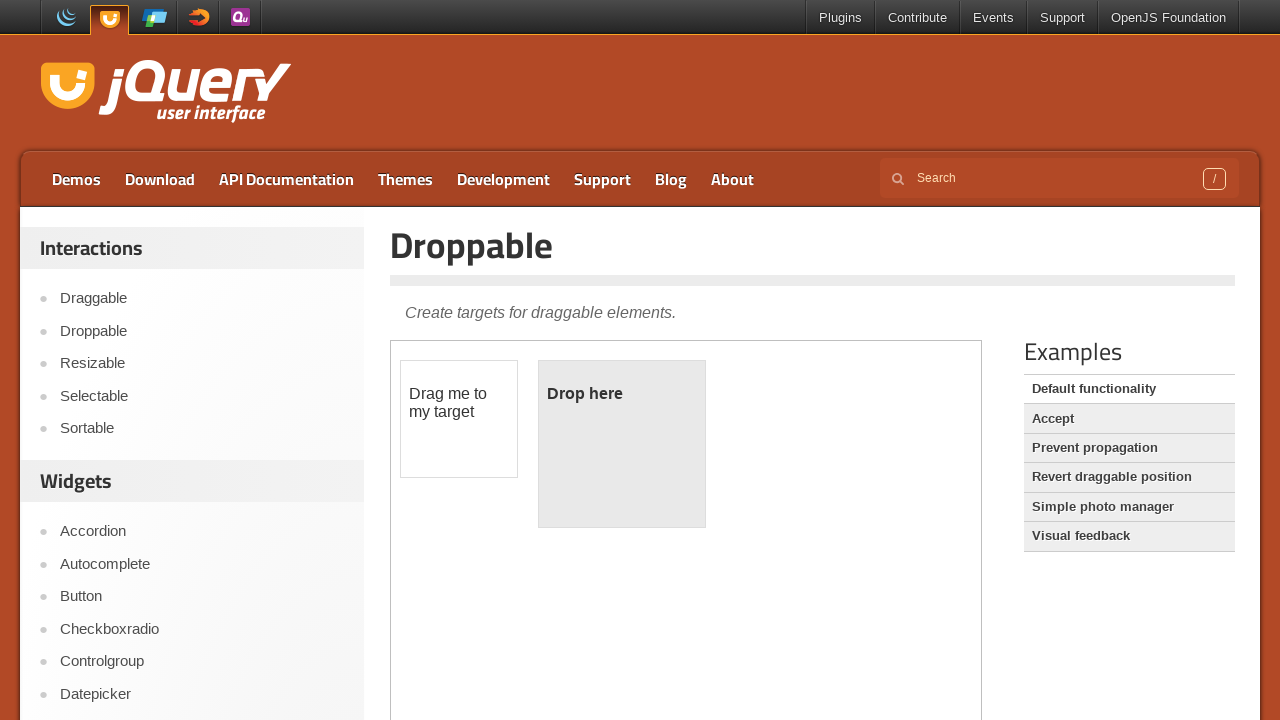

Pressed mouse button down on draggable element at (459, 419)
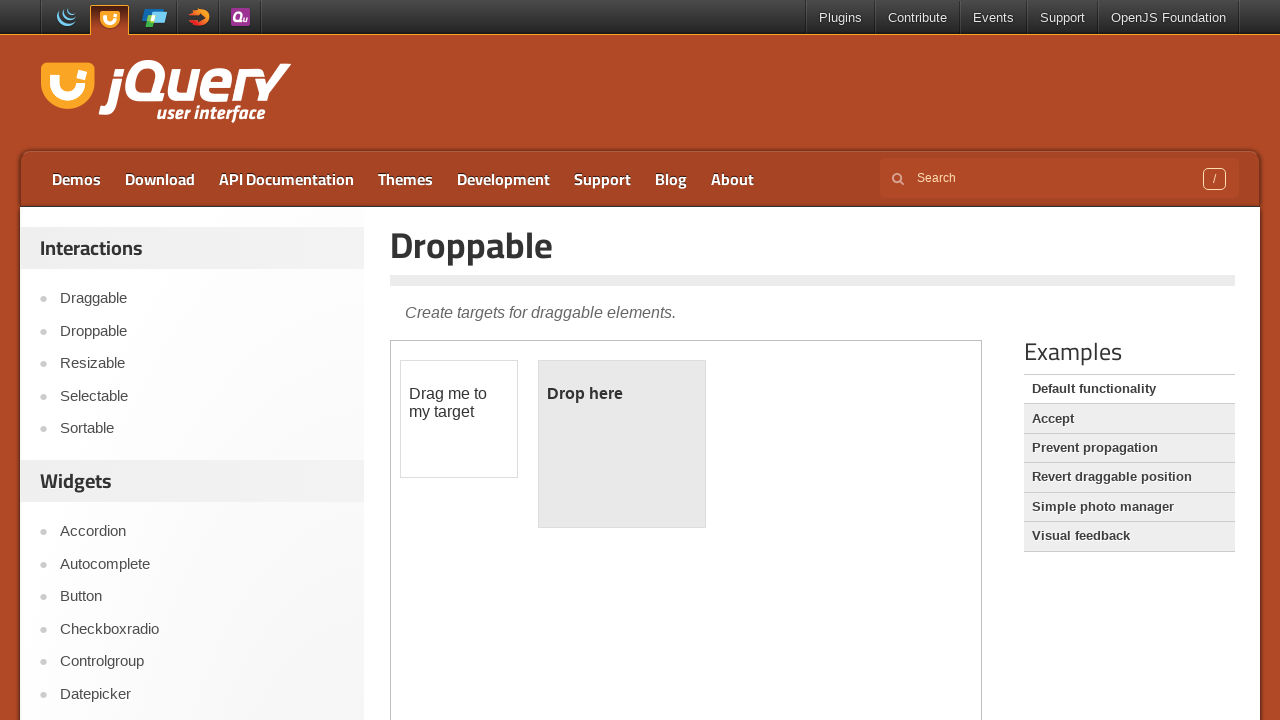

Moved mouse to target coordinates (388px right, 34px down) at (847, 453)
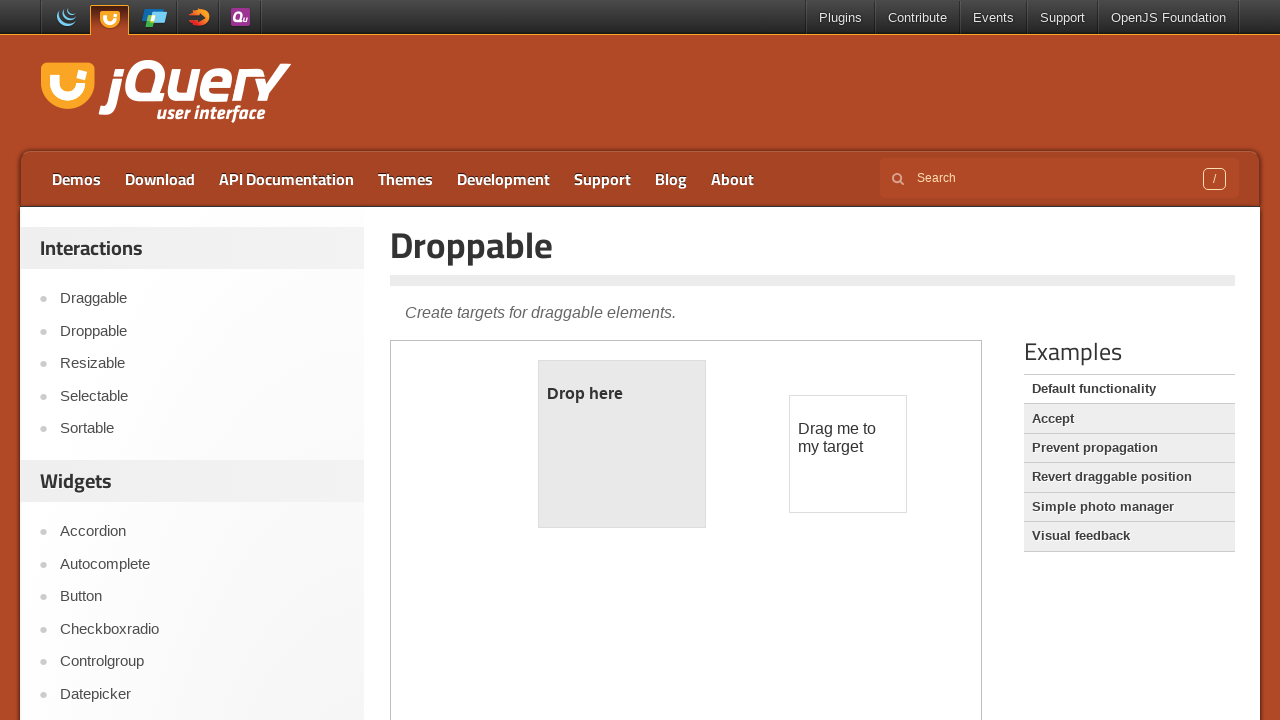

Released mouse button to complete drag and drop at (847, 453)
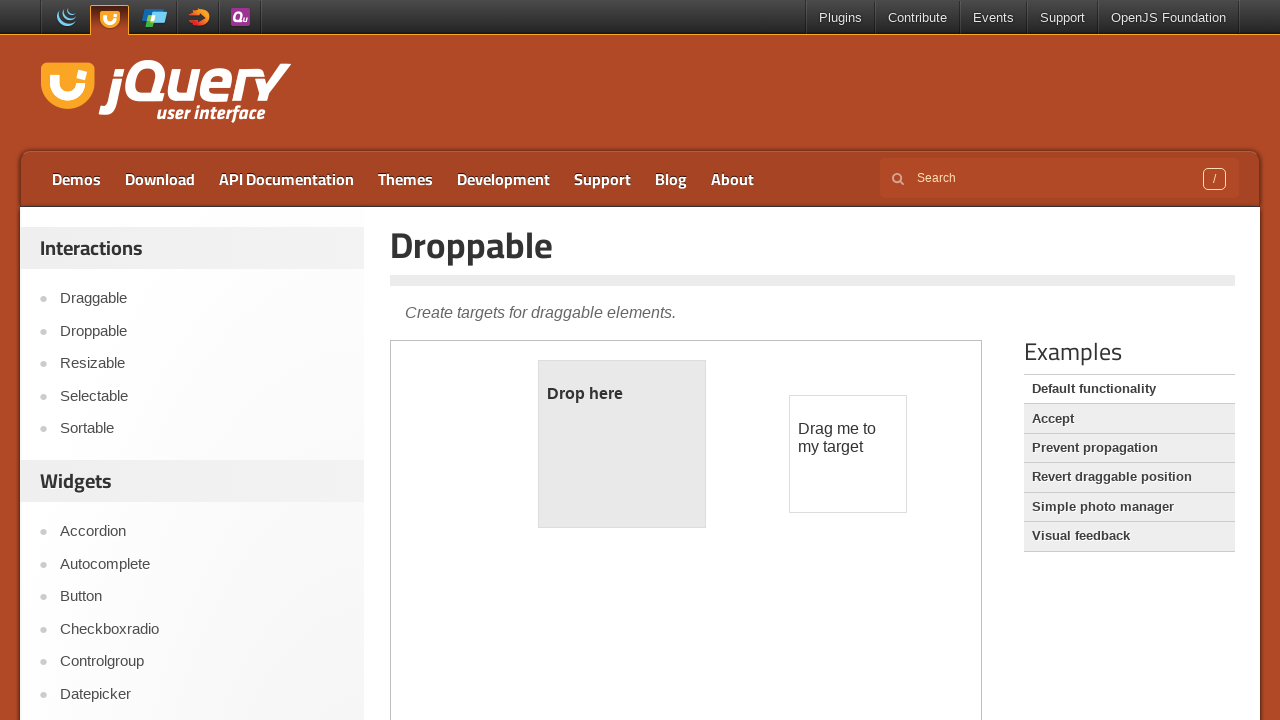

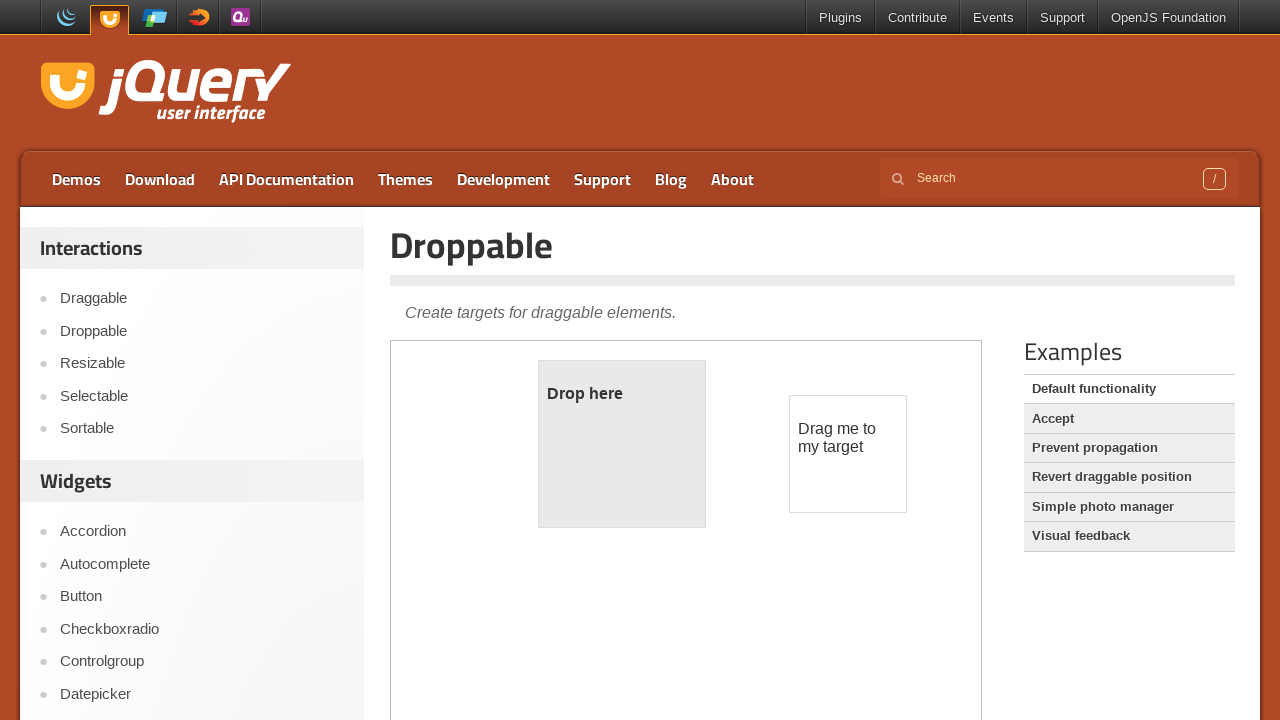